Tests that clicking the "Email" column header sorts the email addresses in ascending alphabetical order.

Starting URL: http://the-internet.herokuapp.com/tables

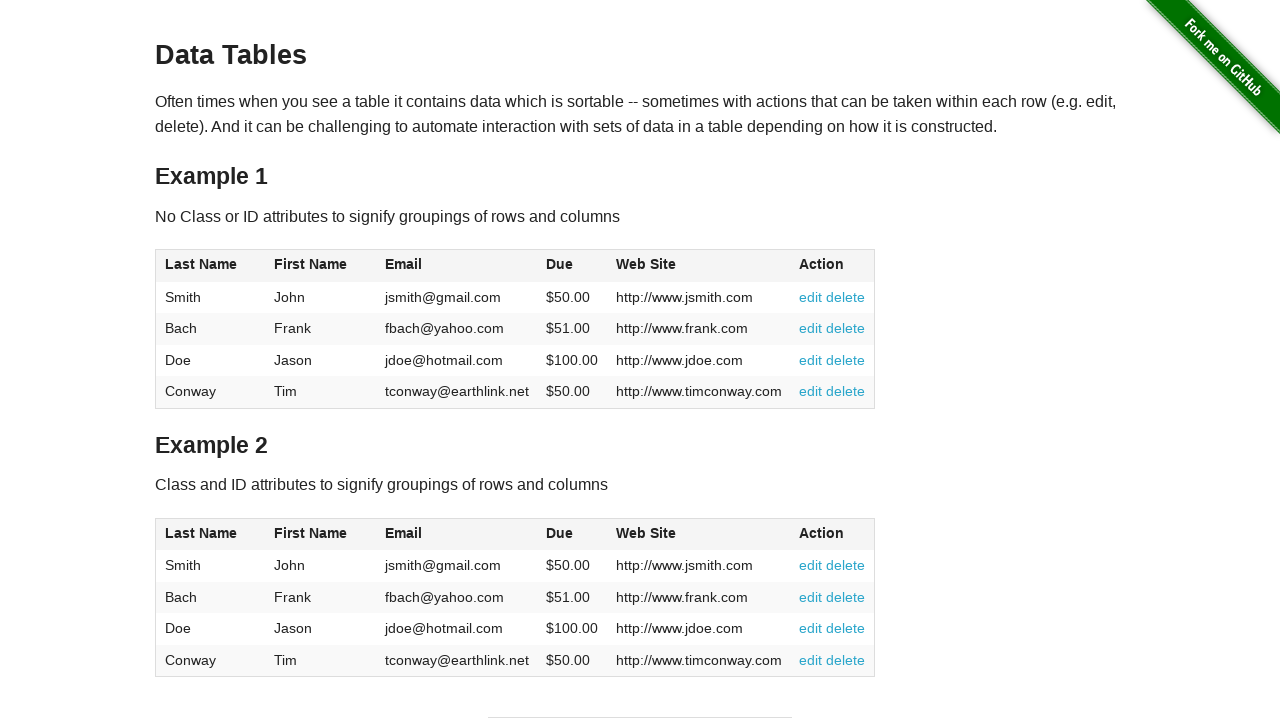

Clicked the Email column header to sort at (457, 266) on #table1 thead tr th:nth-of-type(3)
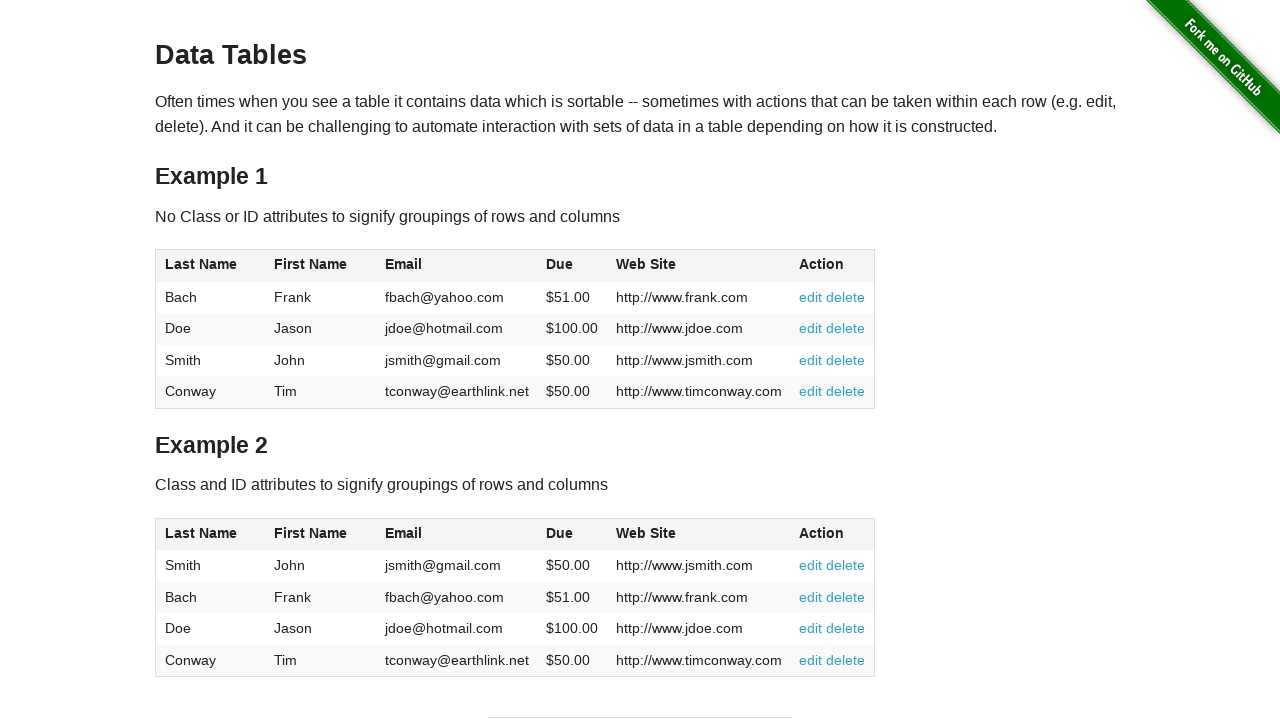

Waited for table to be sorted by email address
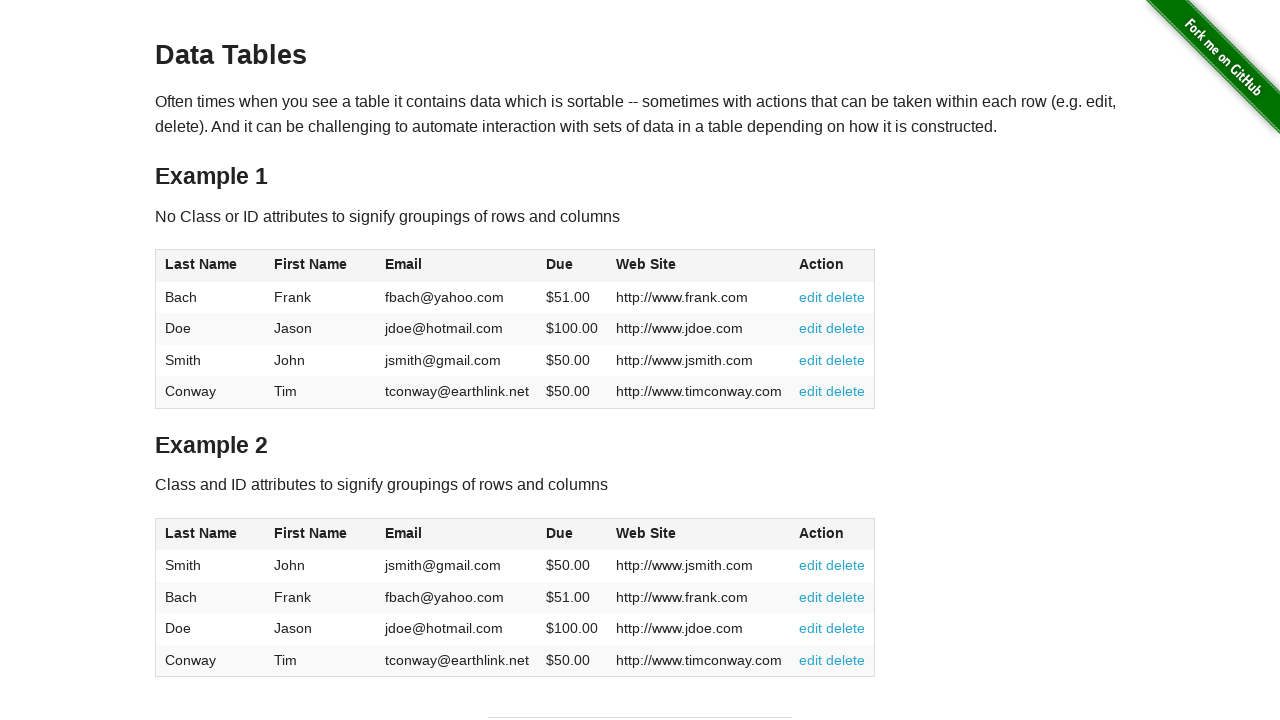

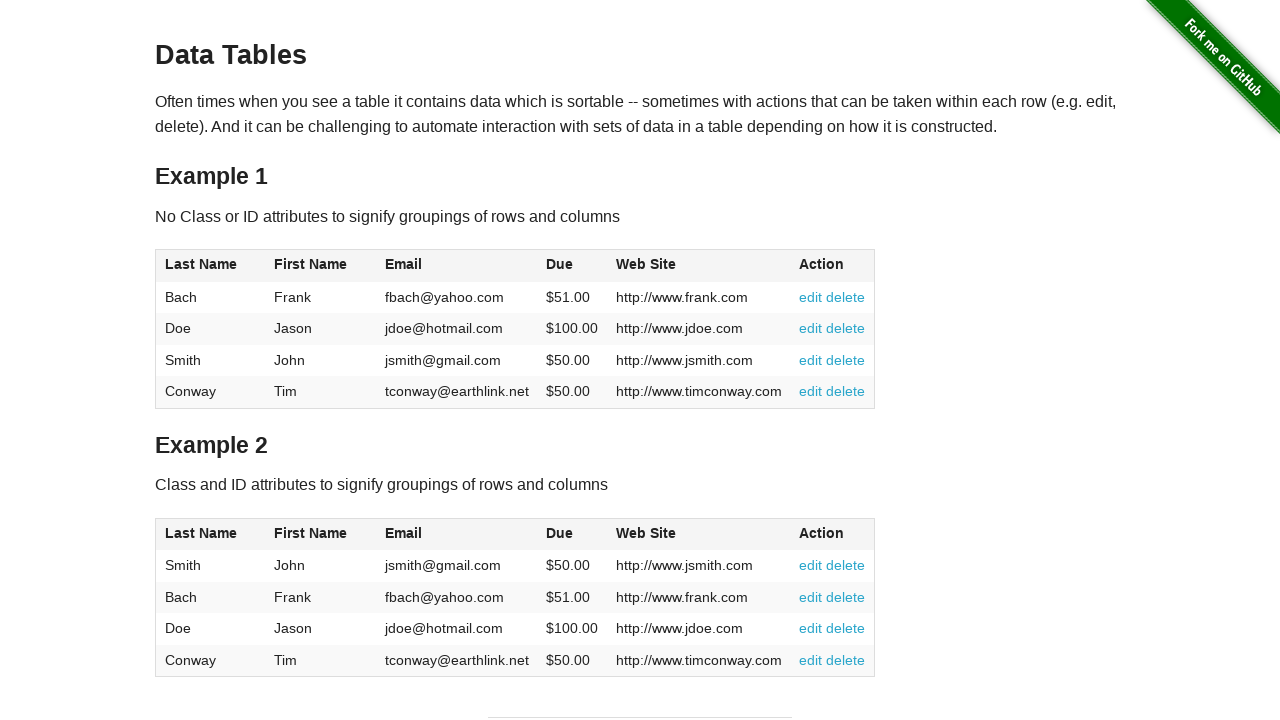